Tests form interactions using relative locators to find and interact with elements based on their position relative to other elements

Starting URL: https://rahulshettyacademy.com/angularpractice/

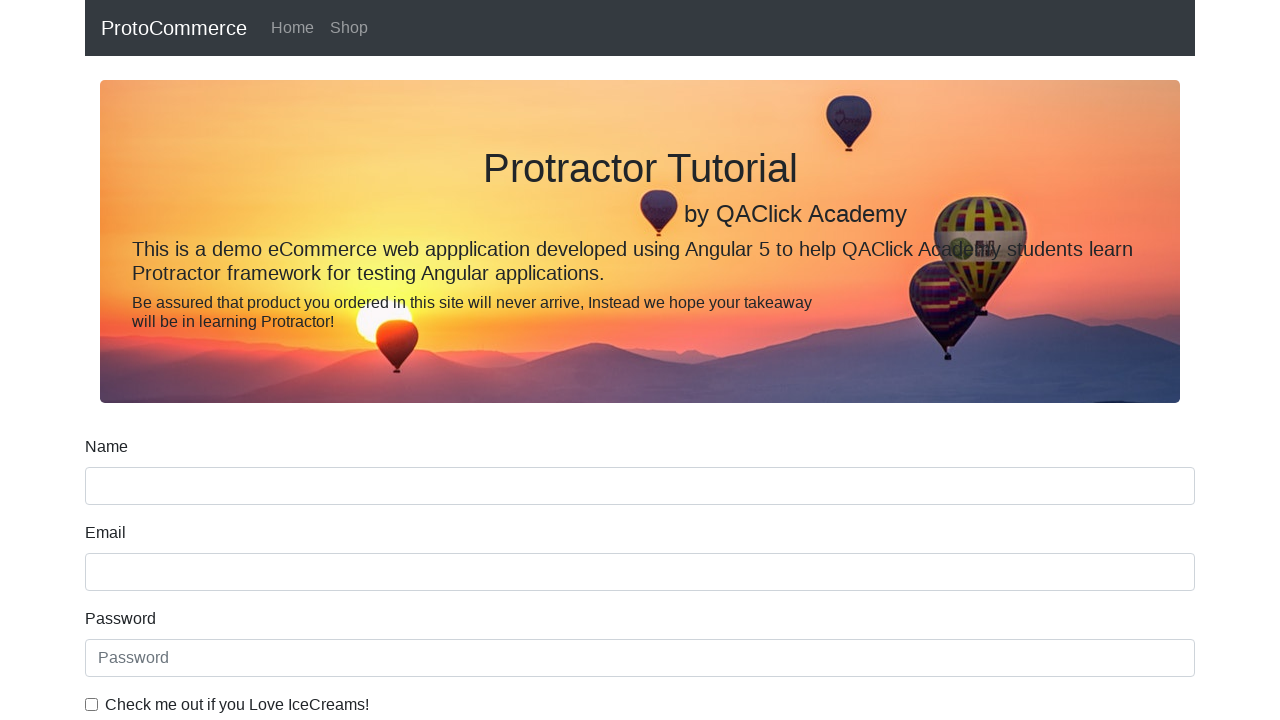

Located name input box
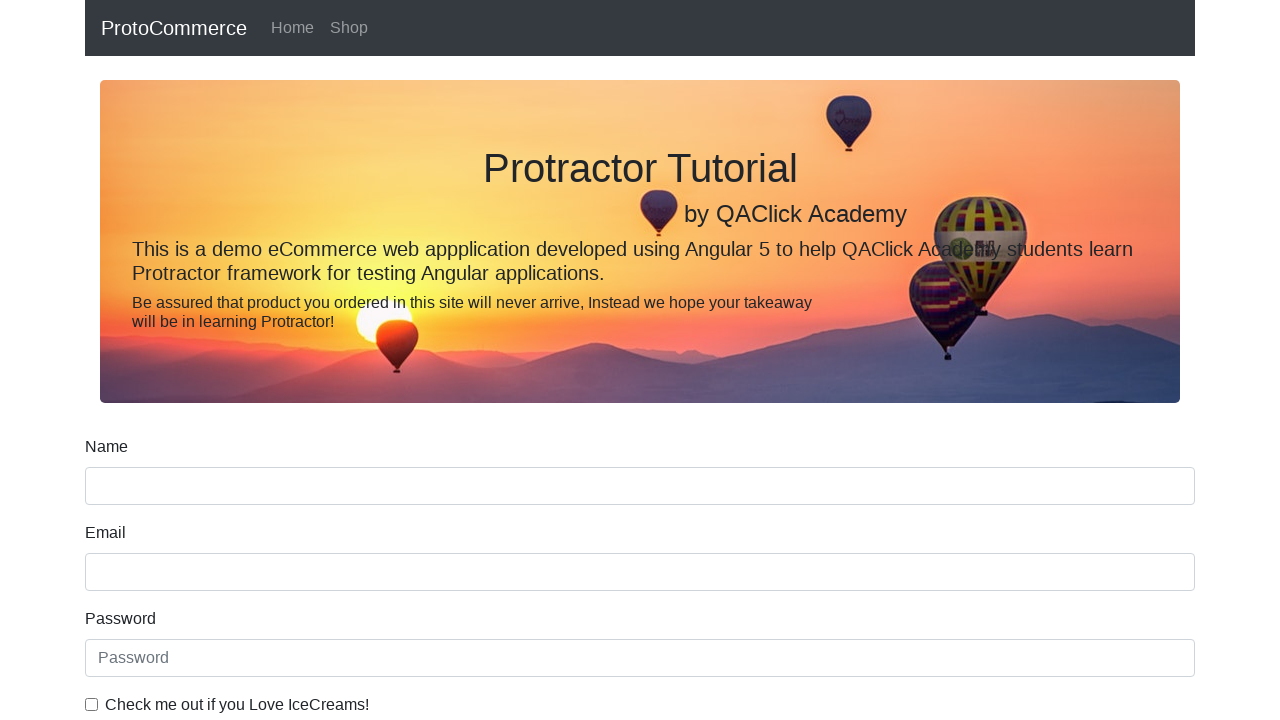

Located label above name input using relative locator
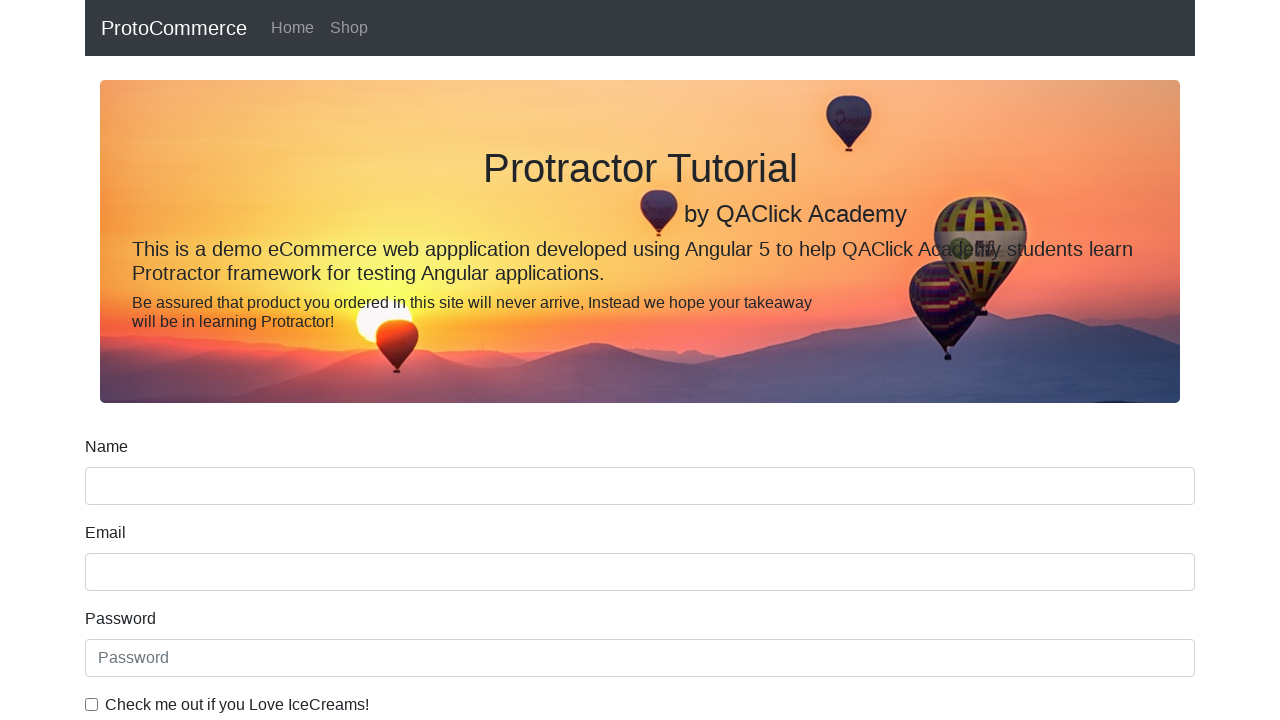

Located Date of Birth label
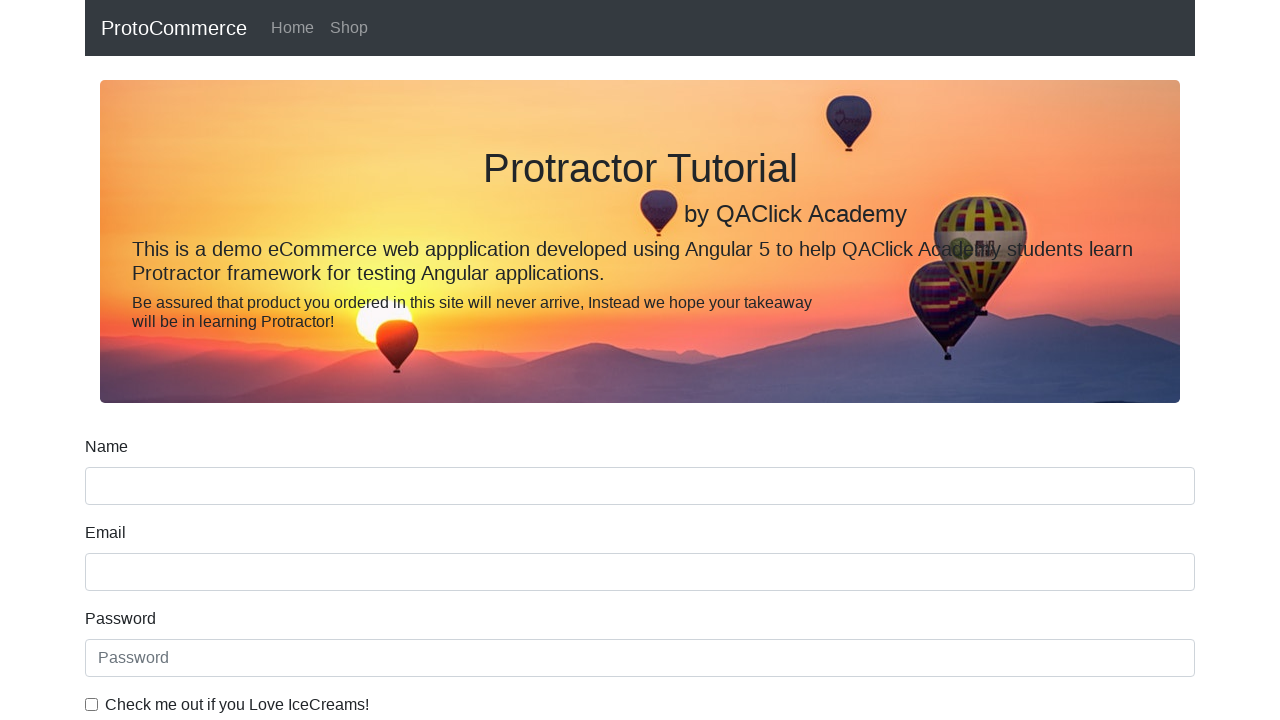

Clicked date of birth input field at (640, 412) on input[name='bday']
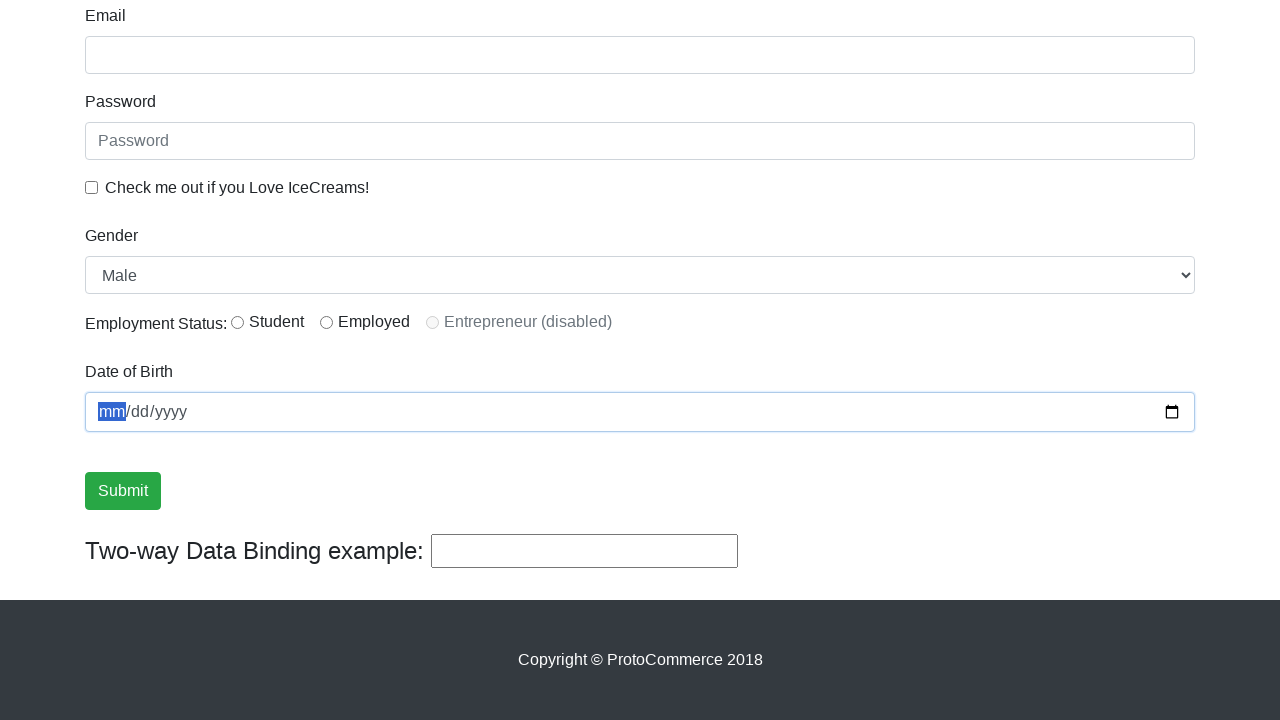

Located ice cream checkbox text
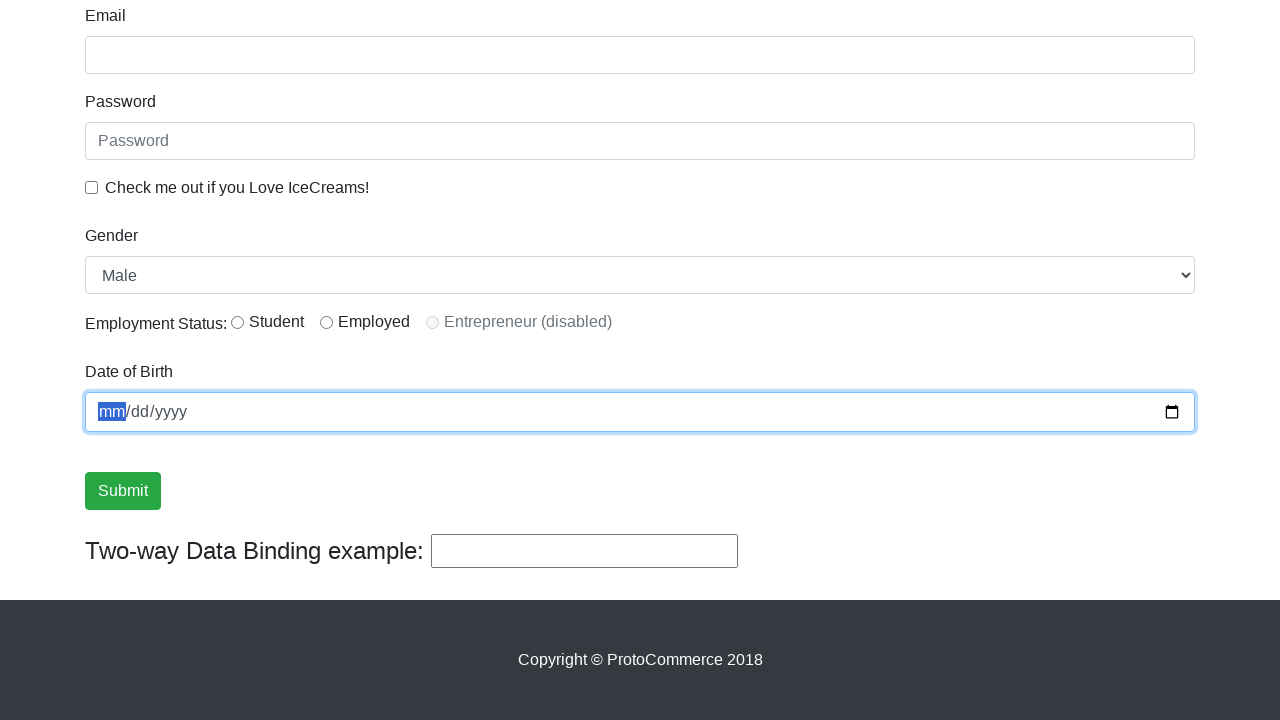

Clicked ice cream checkbox at (92, 187) on input[type='checkbox'].form-check-input
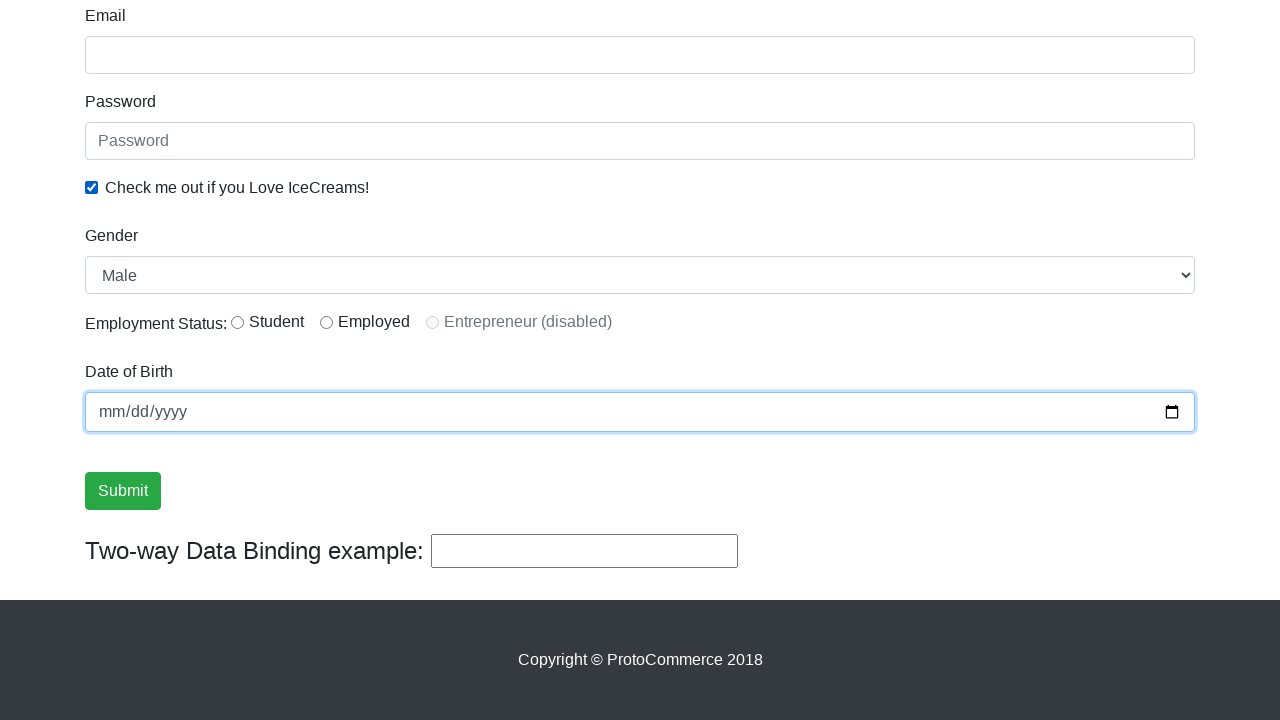

Located first radio button
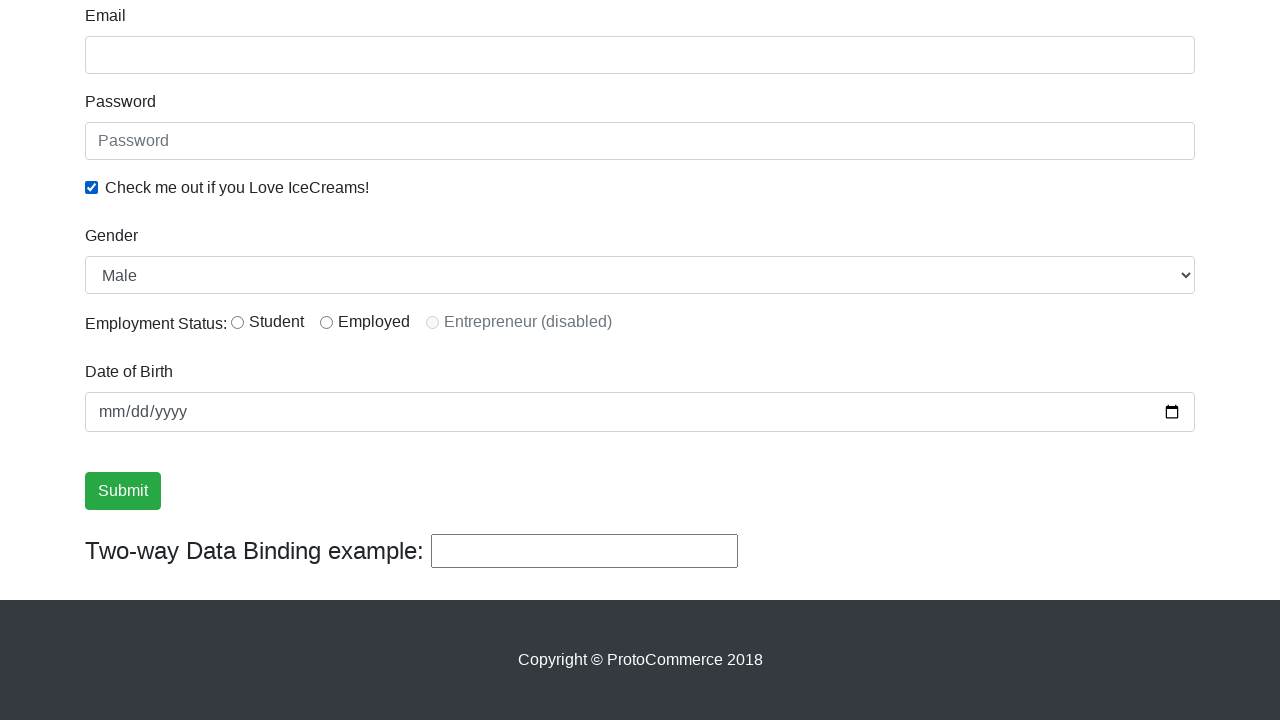

Retrieved text from label to the right of first radio button
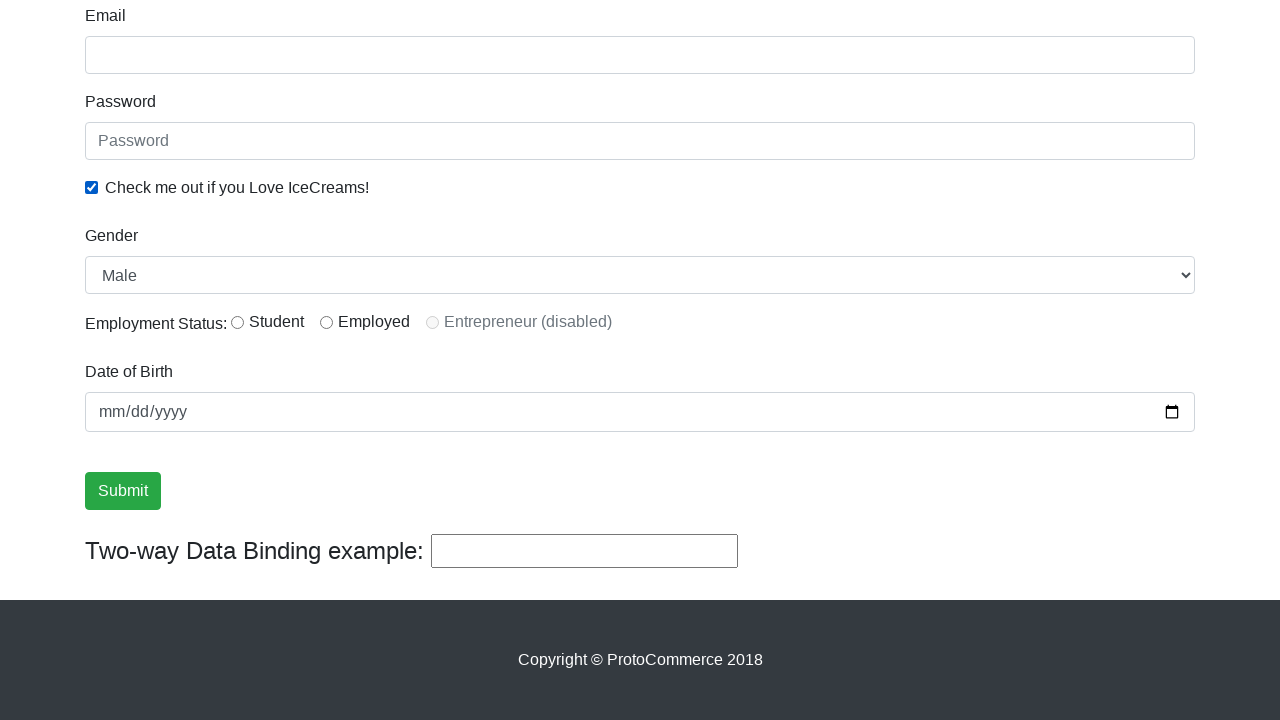

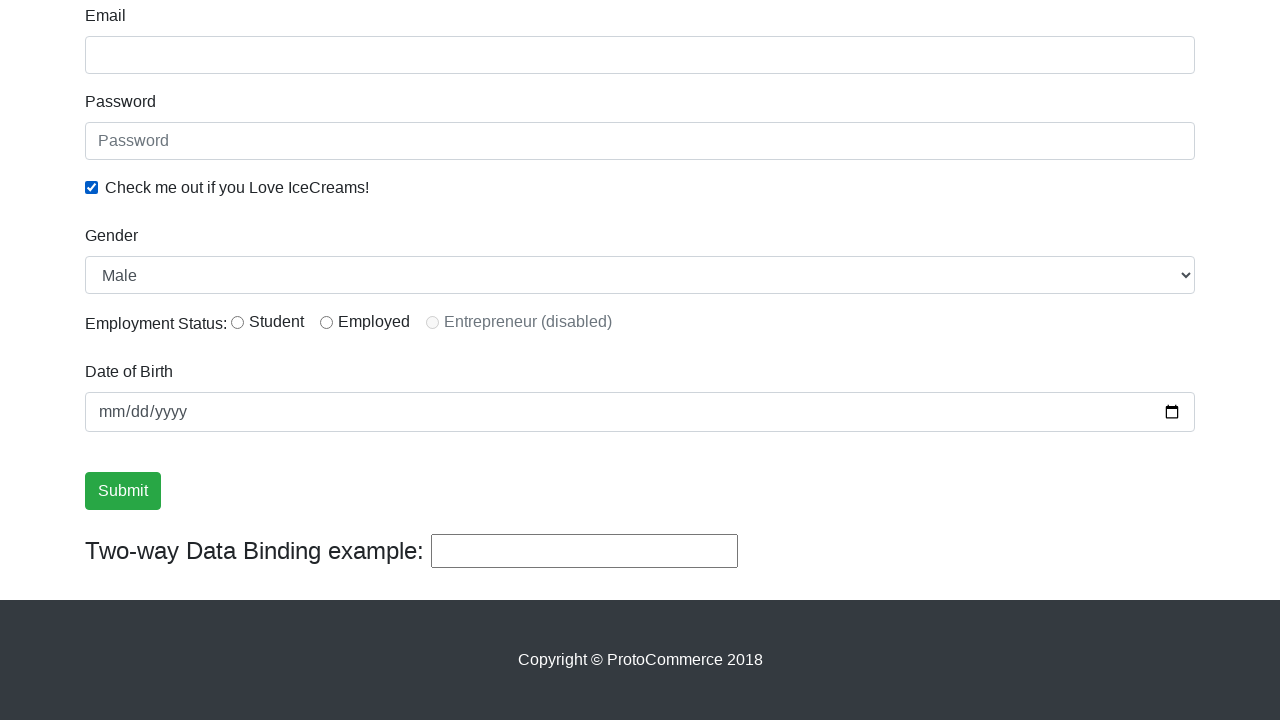